Tests various scrolling operations on a webpage including scrolling by pixels, scrolling to specific elements, and scrolling to page boundaries

Starting URL: https://testautomationpractice.blogspot.com/

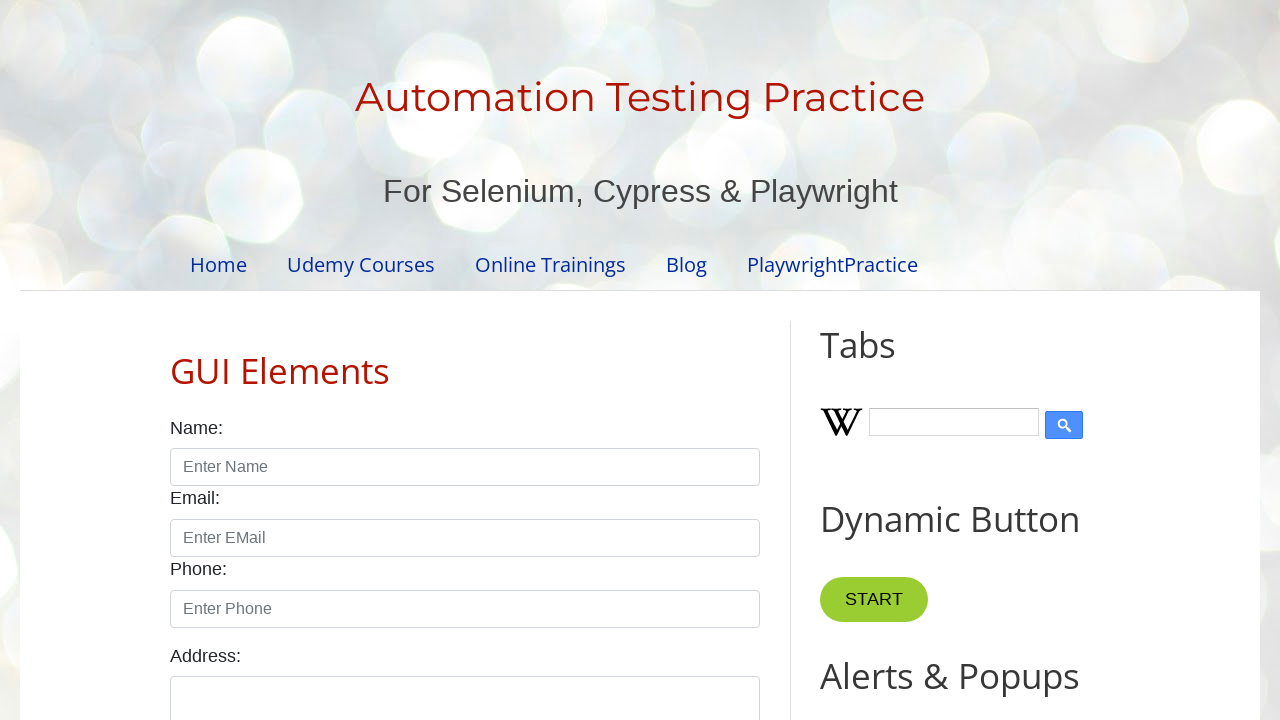

Scrolled down by 300 pixels
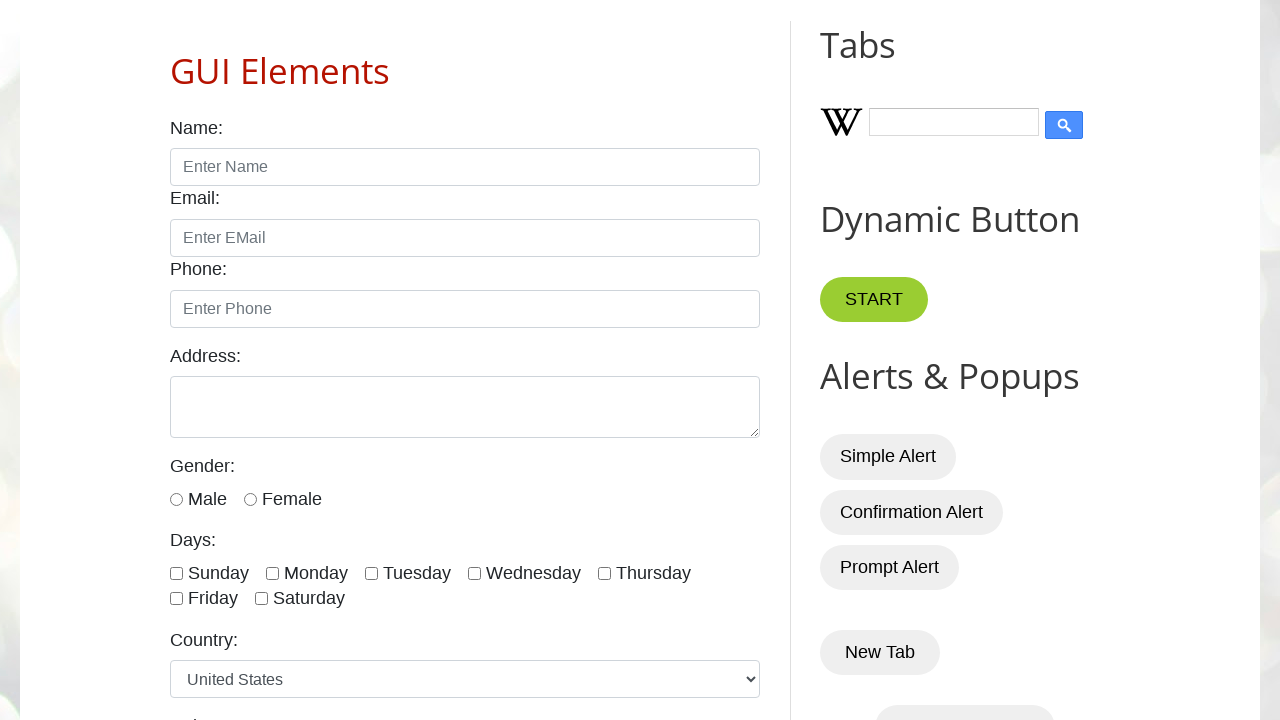

Retrieved current scroll position: 300px
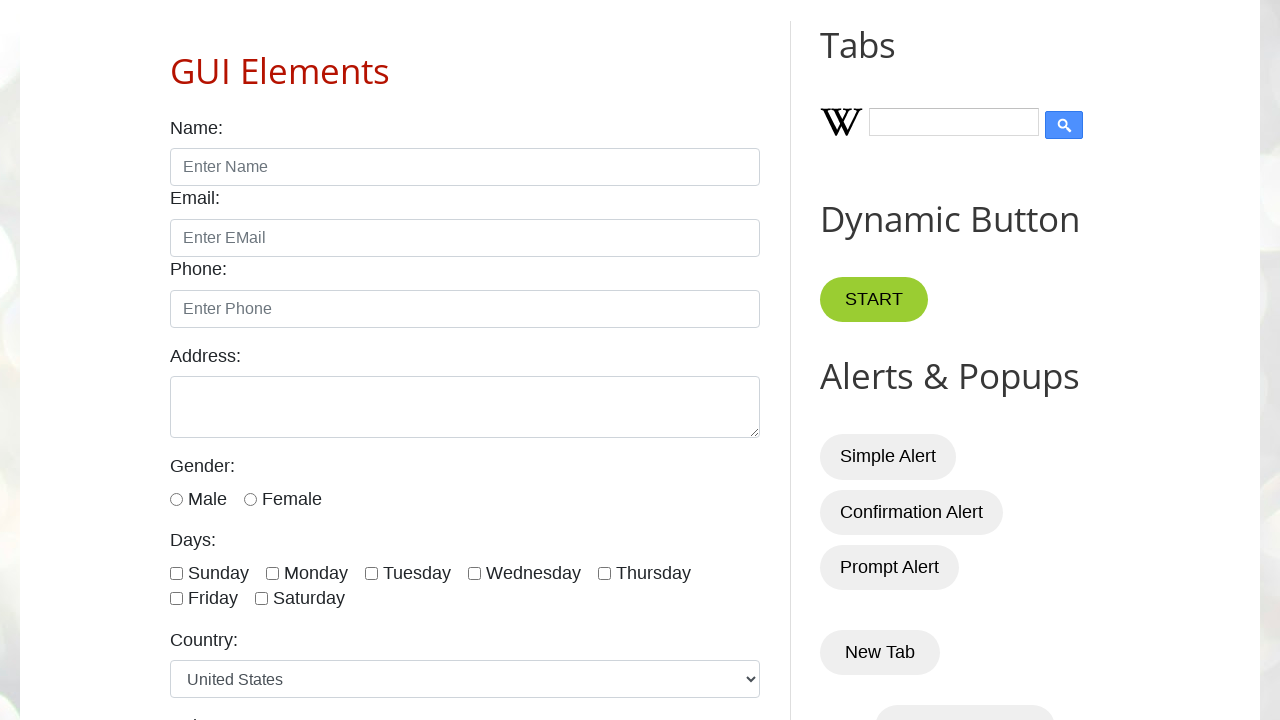

Scrolled to country label element
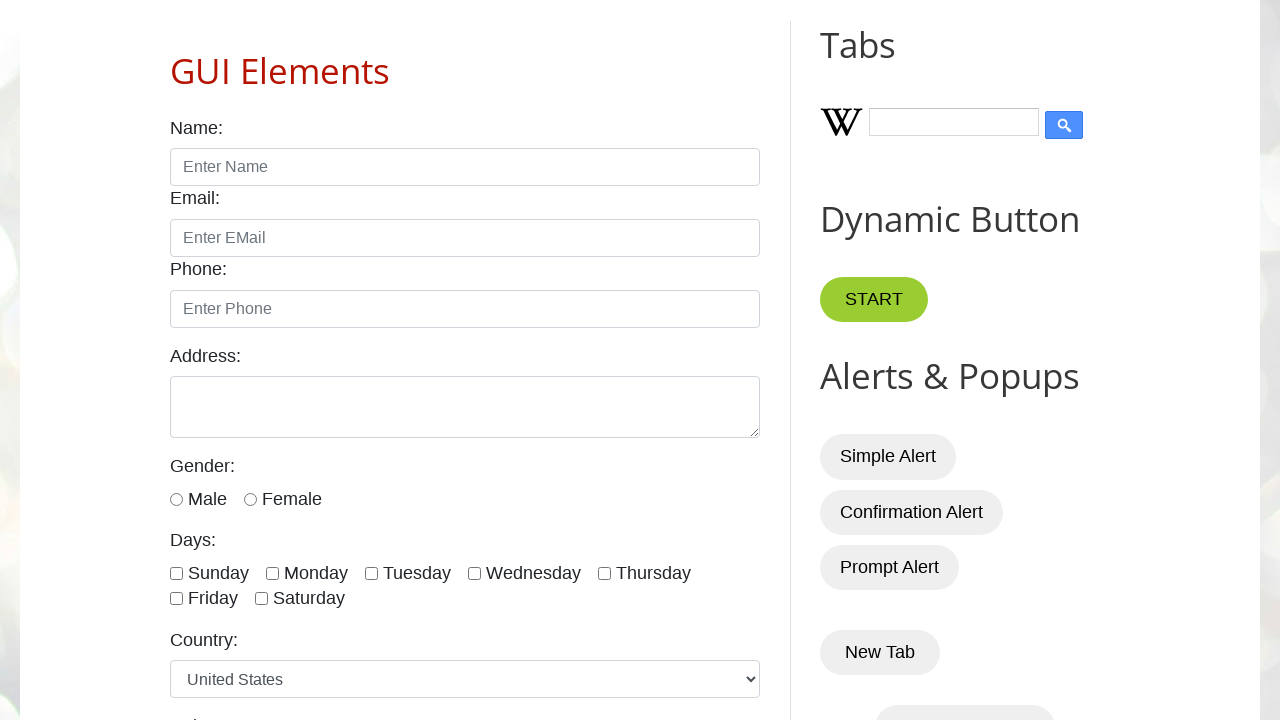

Scrolled to the bottom of the page
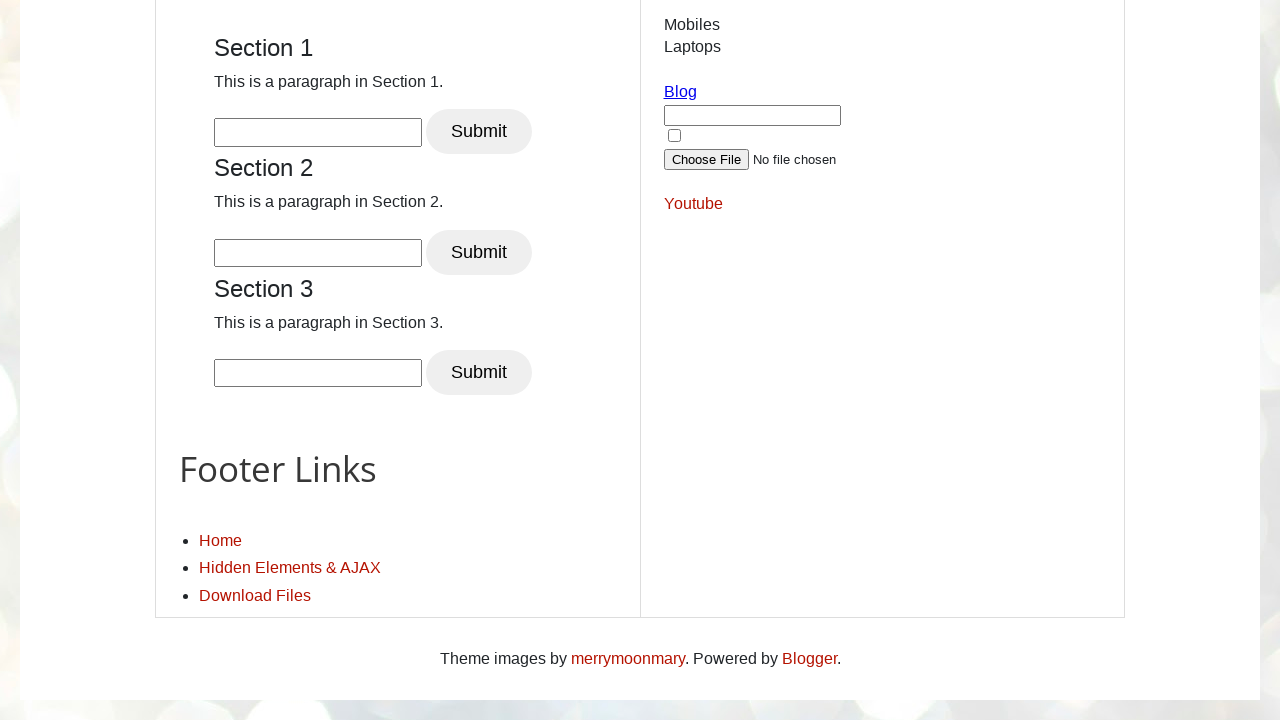

Scrolled back to the top of the page
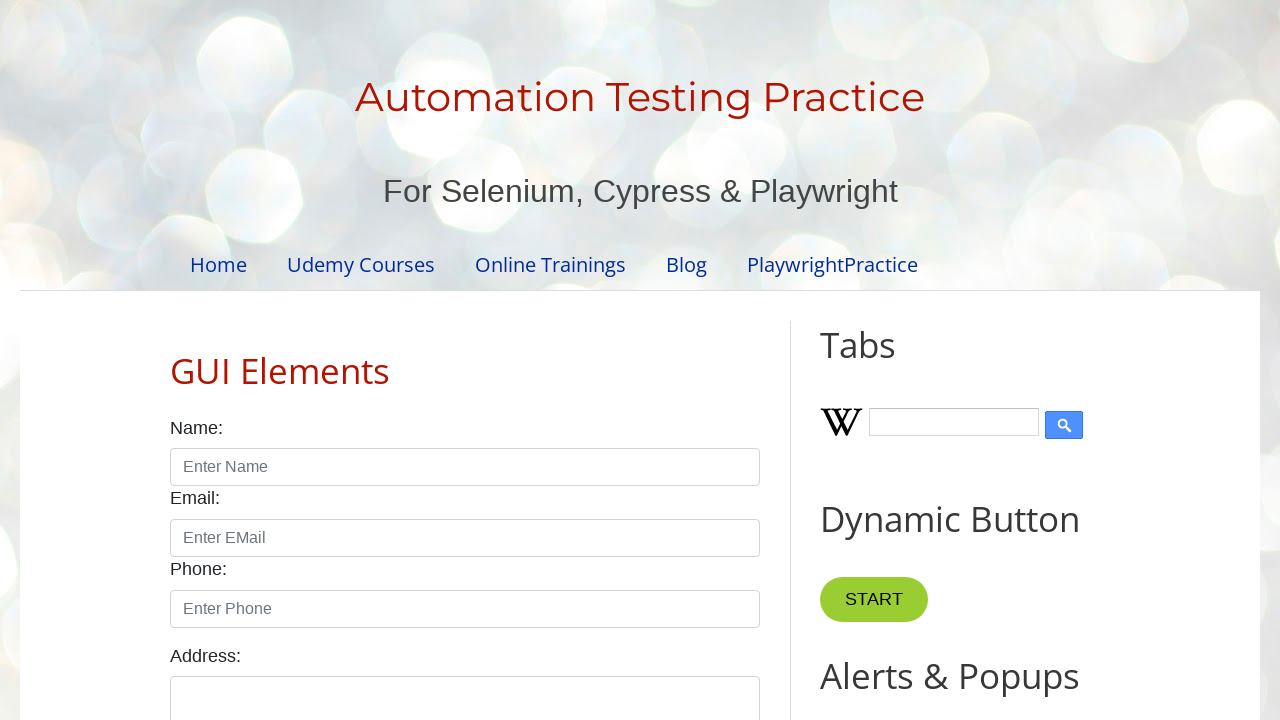

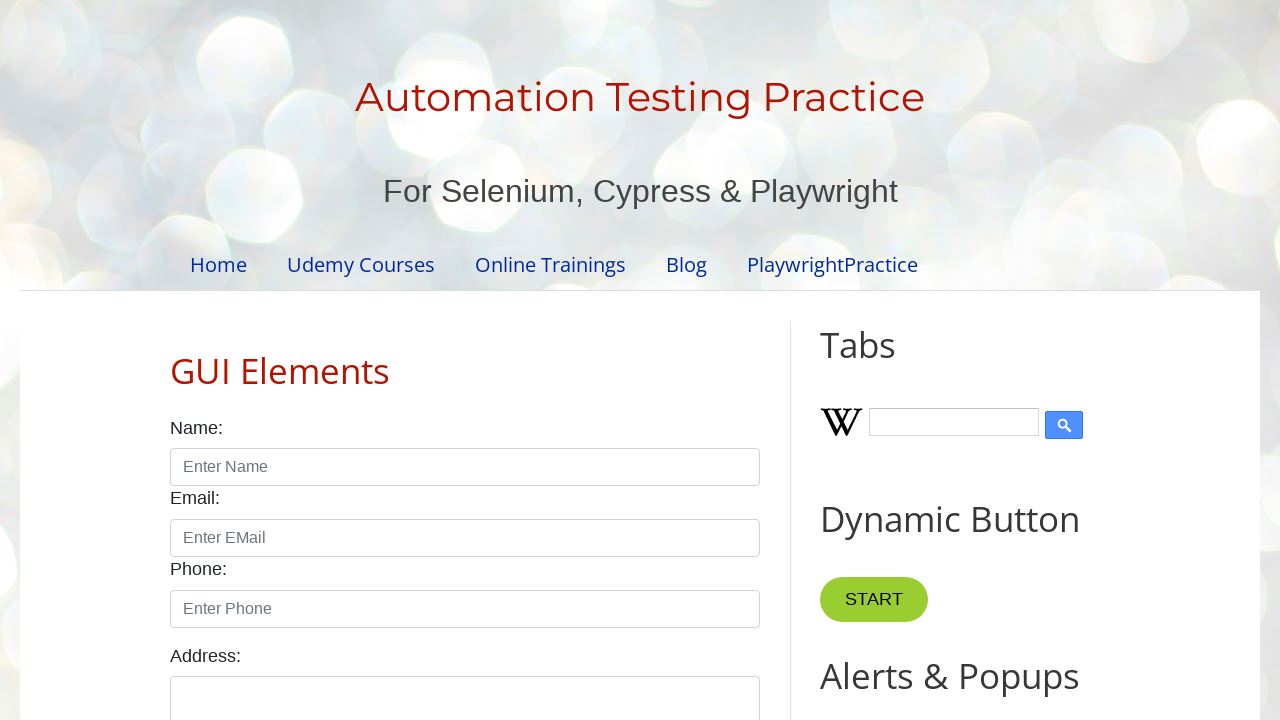